Tests Target's search functionality by entering a product search term and clicking the search button

Starting URL: https://www.target.com/

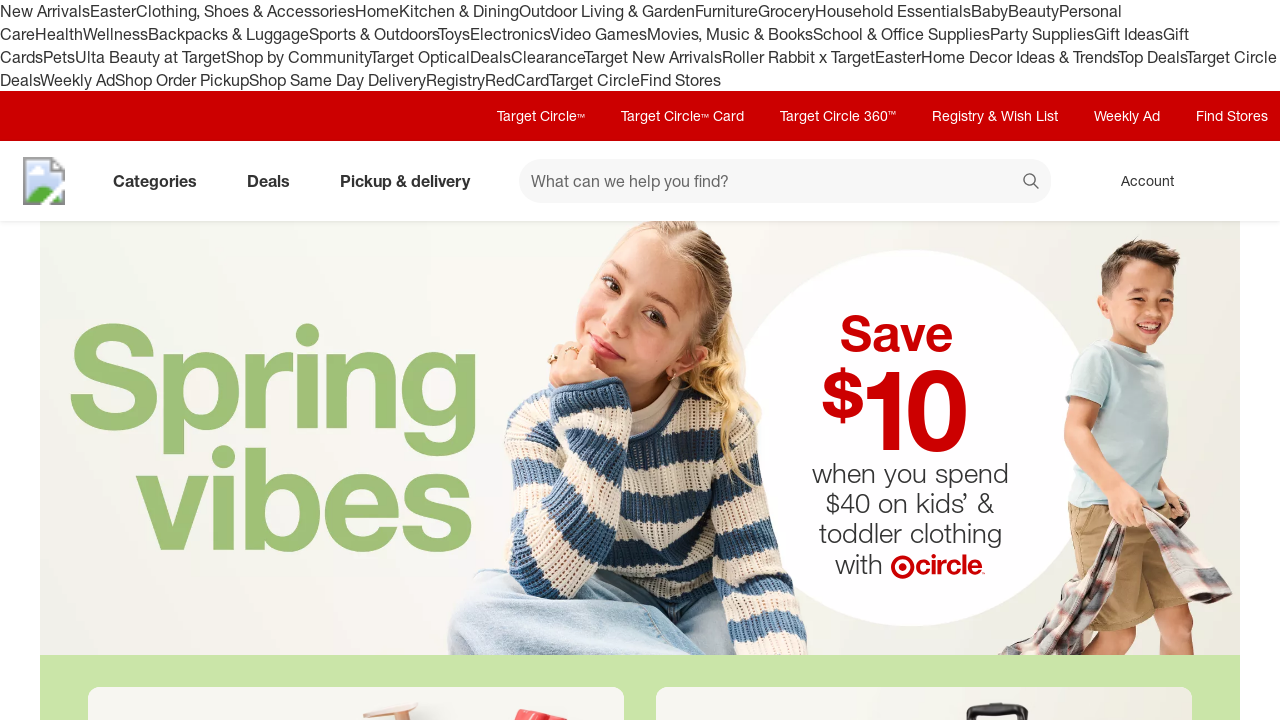

Filled search field with 'coffee maker' on #search
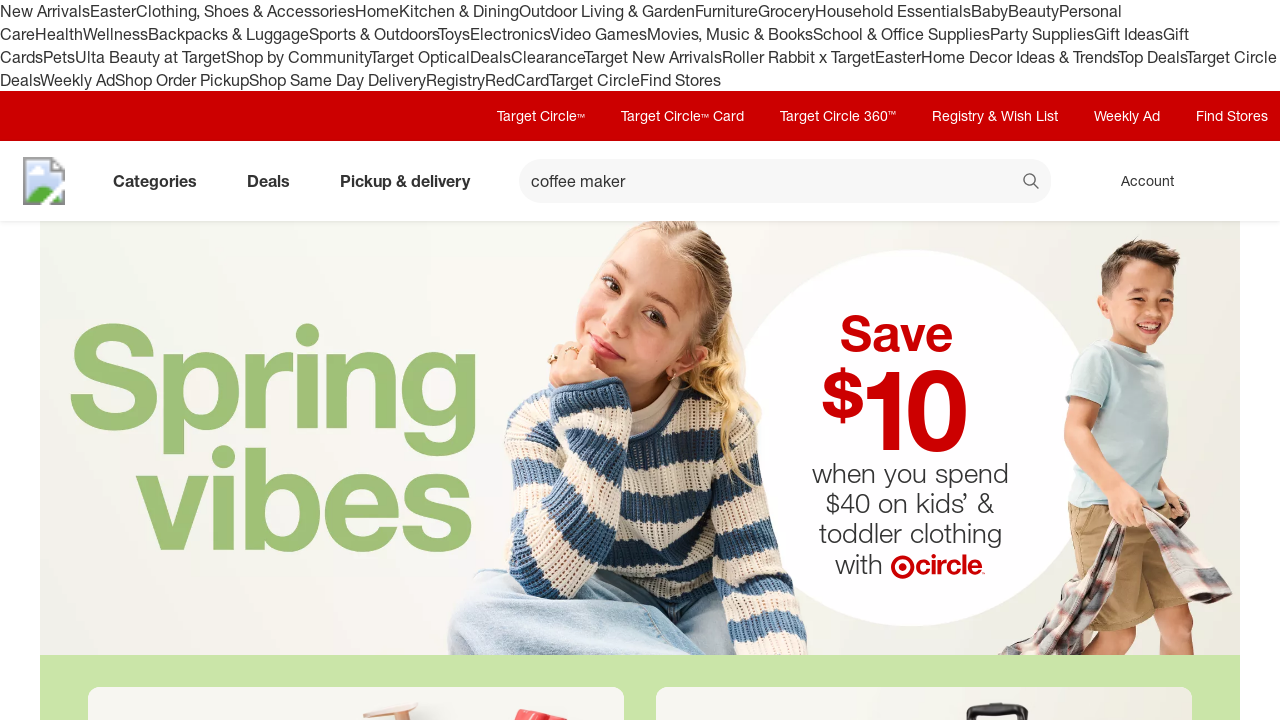

Clicked search button at (1032, 183) on xpath=//button[@data-test='@web/Search/SearchButton']
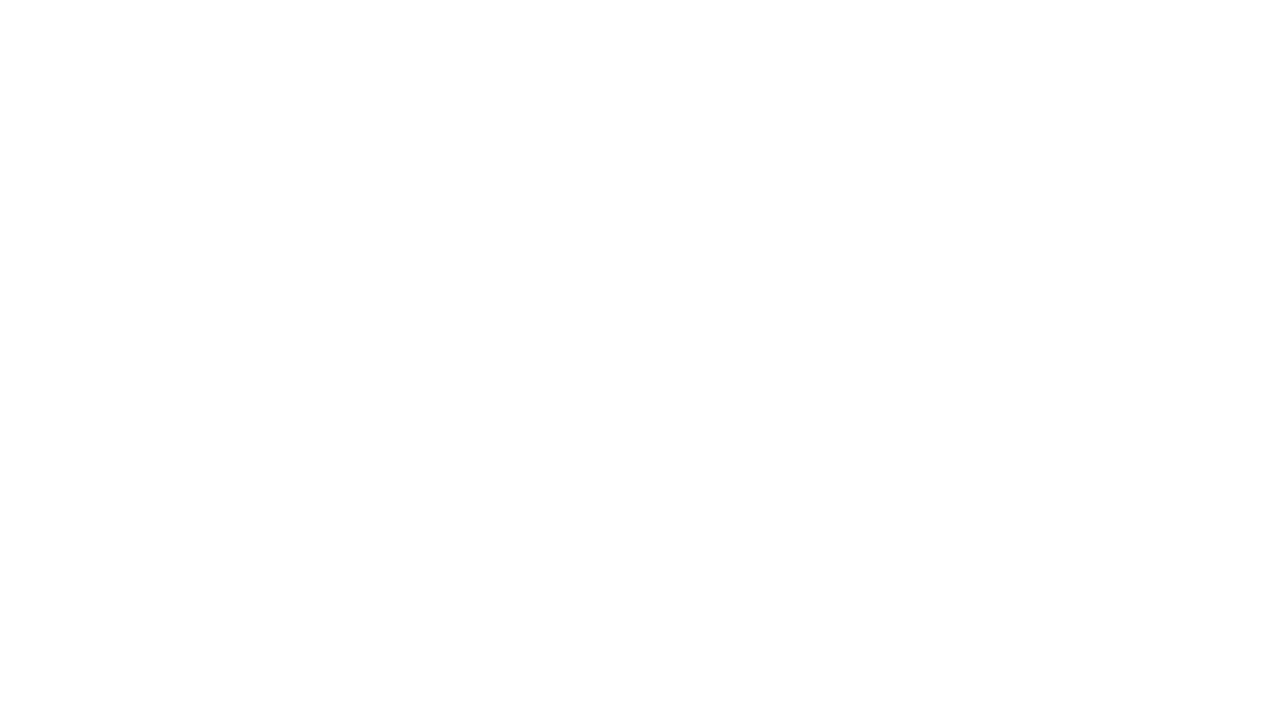

Waited for search results page to load
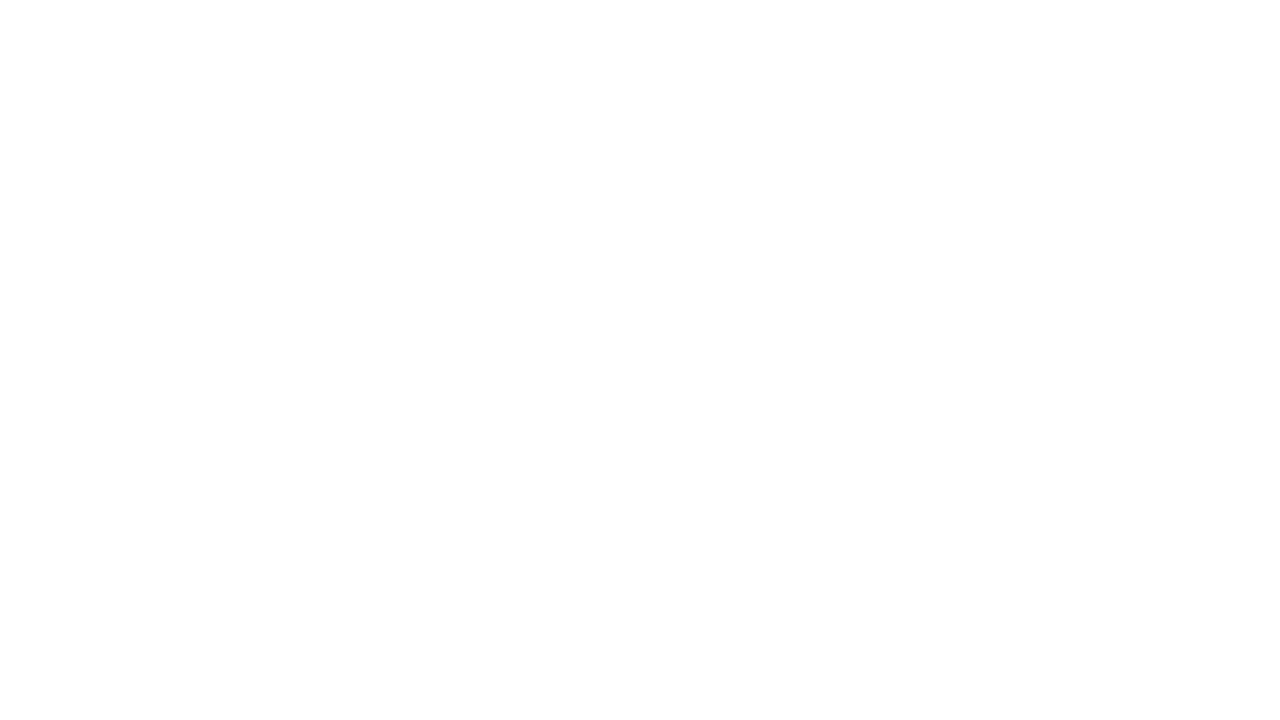

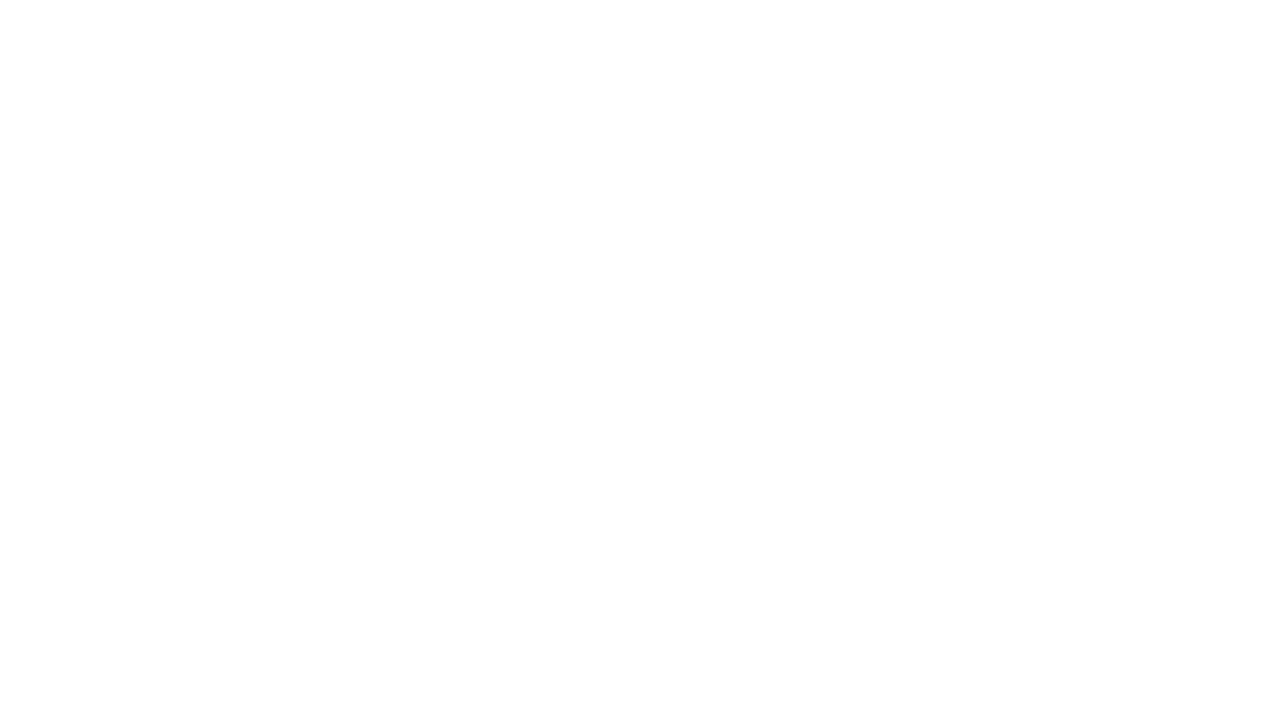